Tests that edits are saved when the input field loses focus (blur event)

Starting URL: https://demo.playwright.dev/todomvc

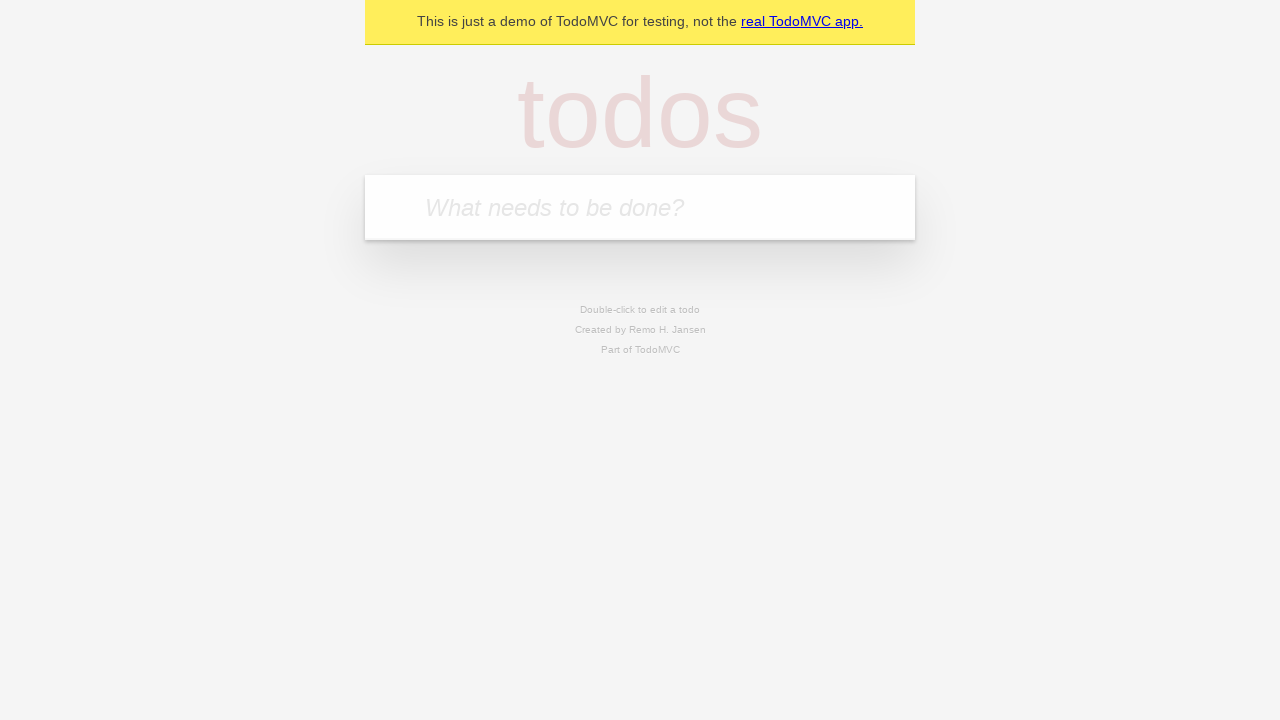

Filled input field with 'buy some cheese' on internal:attr=[placeholder="What needs to be done?"i]
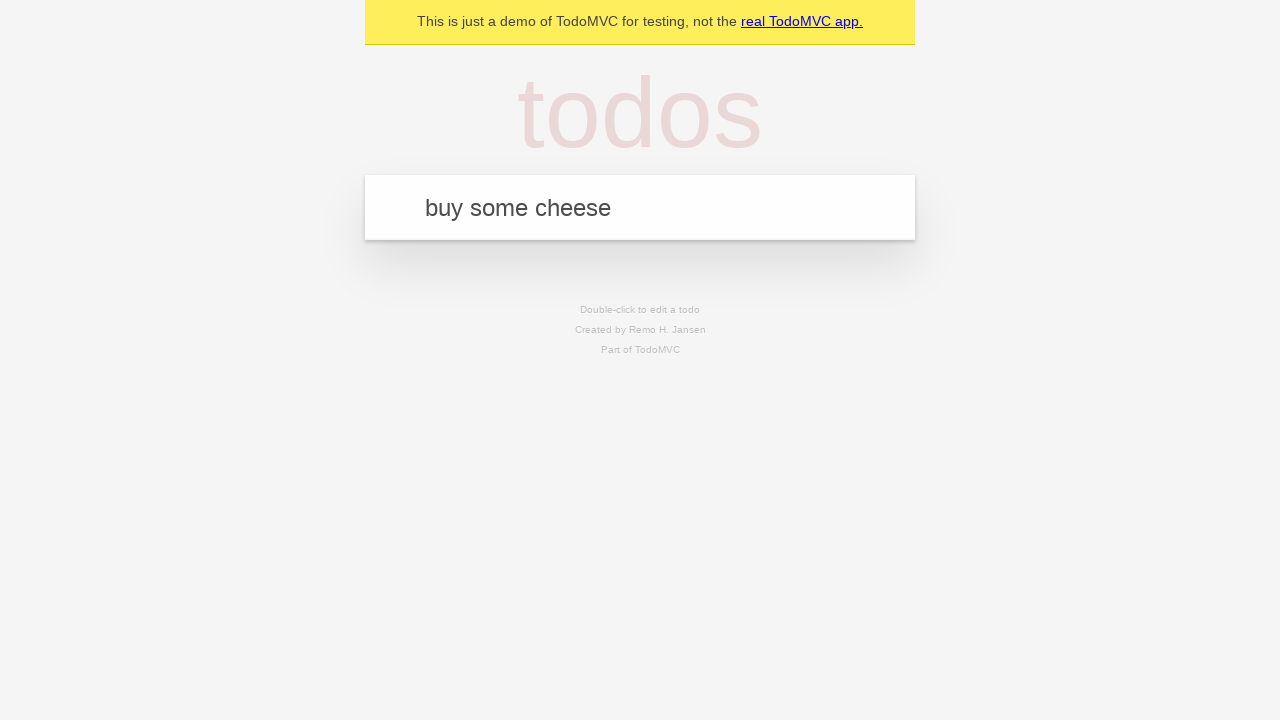

Pressed Enter to create first todo on internal:attr=[placeholder="What needs to be done?"i]
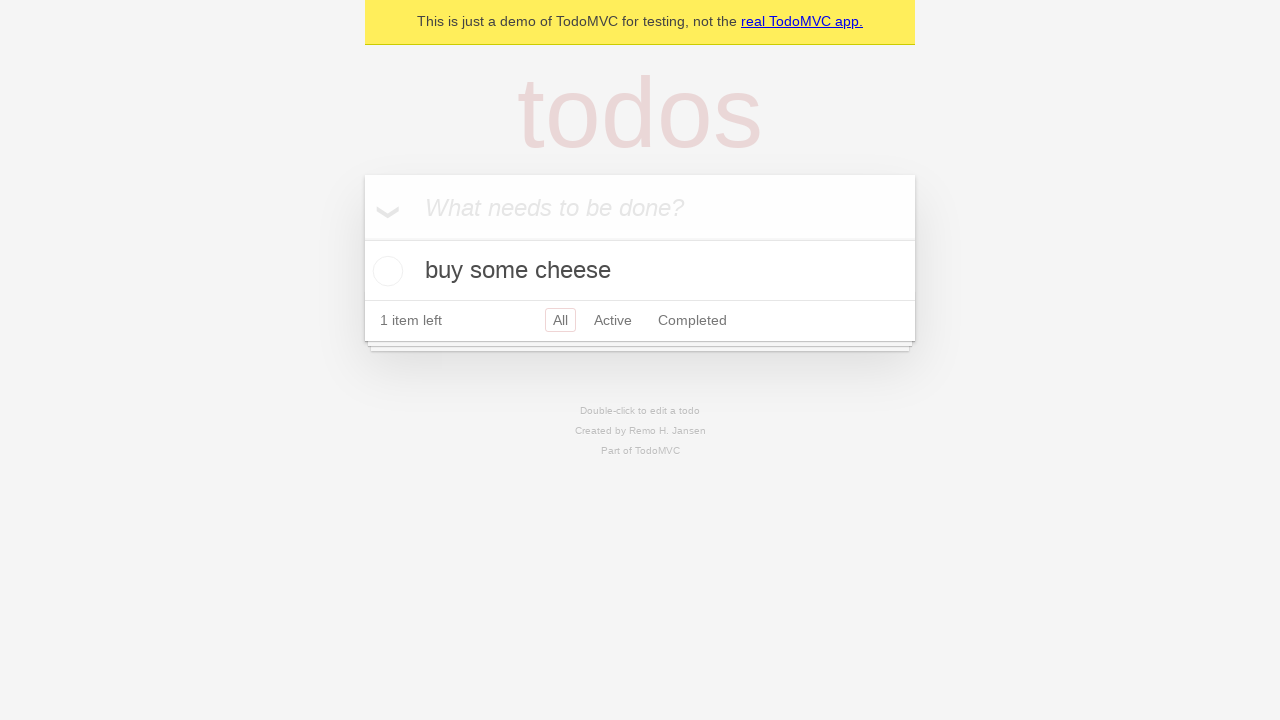

Filled input field with 'feed the cat' on internal:attr=[placeholder="What needs to be done?"i]
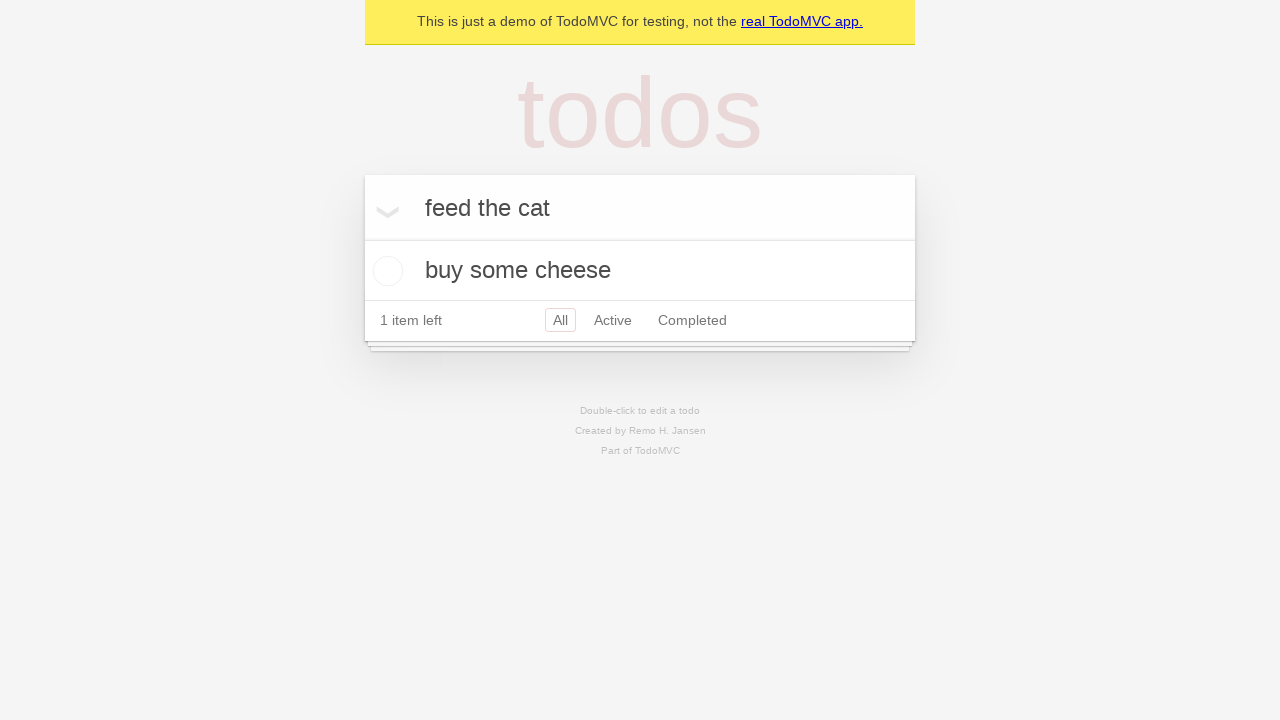

Pressed Enter to create second todo on internal:attr=[placeholder="What needs to be done?"i]
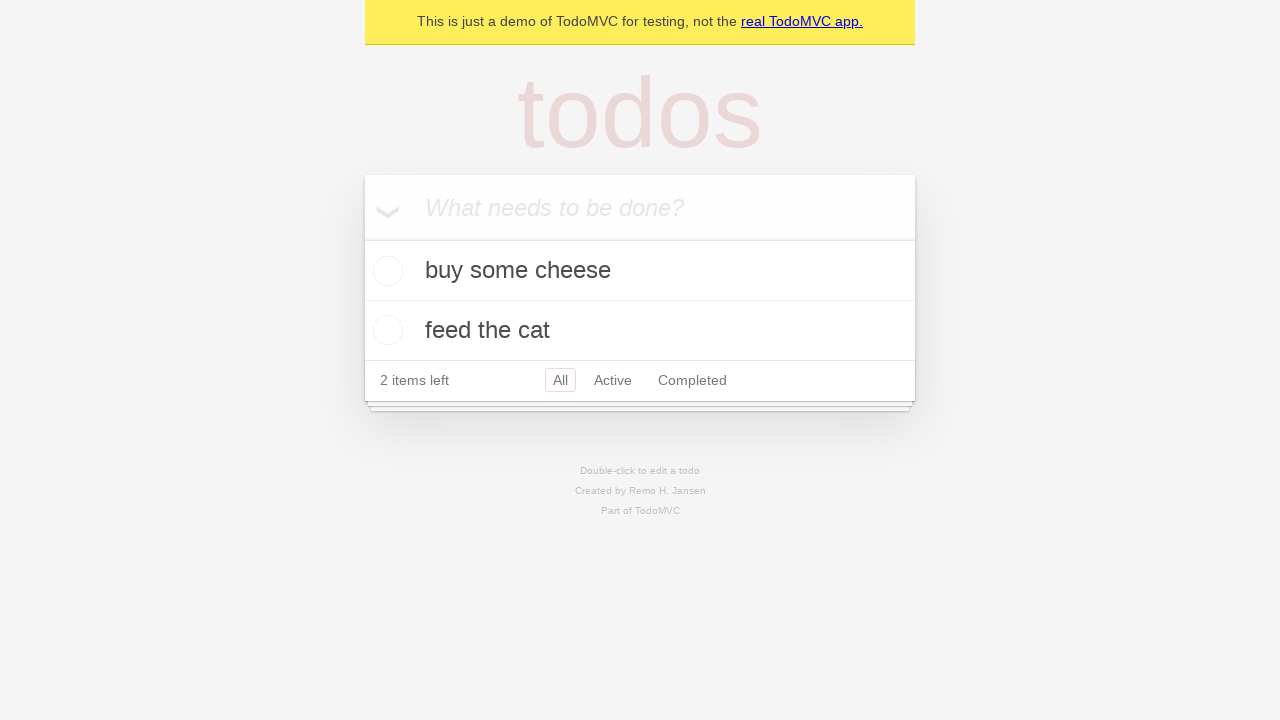

Filled input field with 'book a doctors appointment' on internal:attr=[placeholder="What needs to be done?"i]
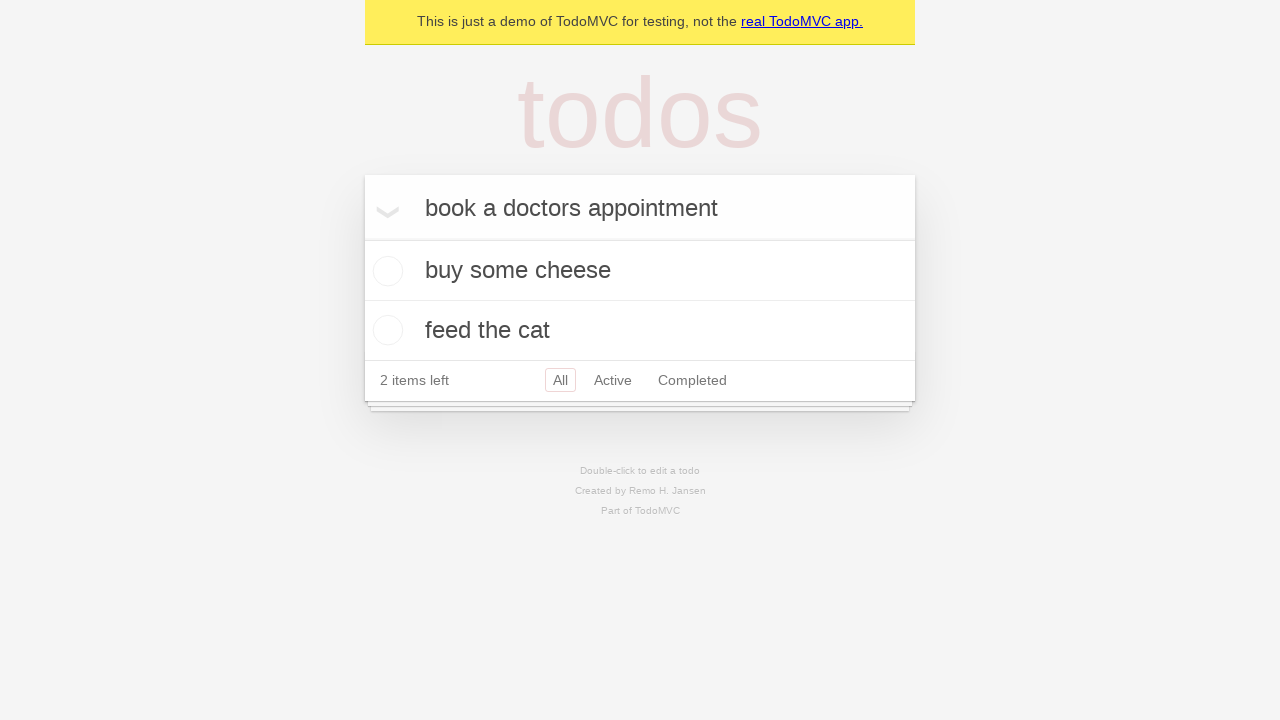

Pressed Enter to create third todo on internal:attr=[placeholder="What needs to be done?"i]
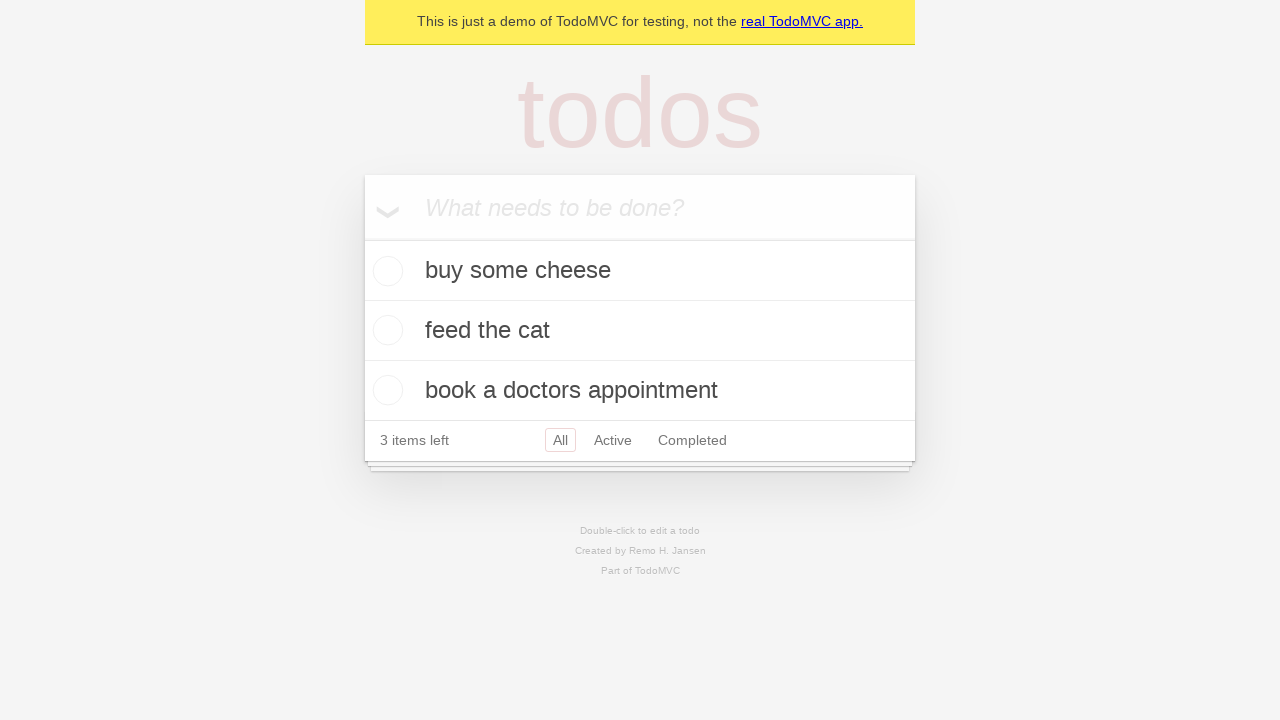

Waited for all 3 todos to be created
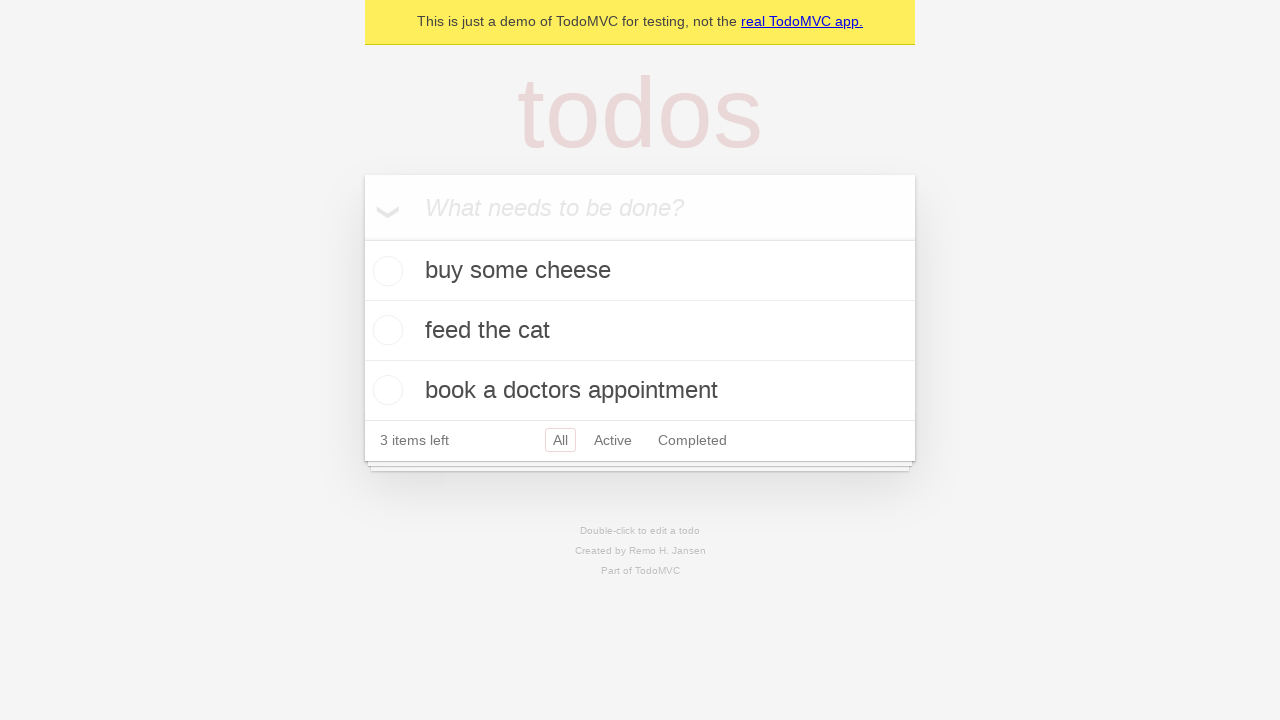

Located all todo items
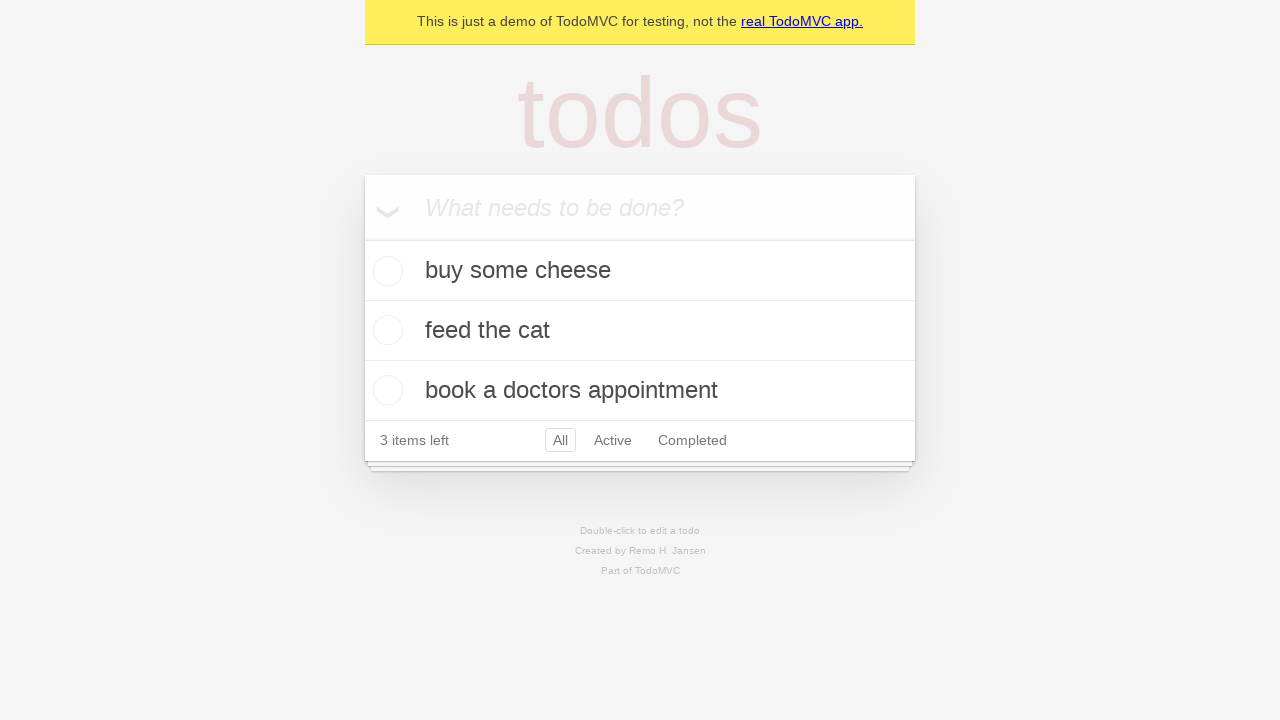

Double-clicked second todo item to enter edit mode at (640, 331) on internal:testid=[data-testid="todo-item"s] >> nth=1
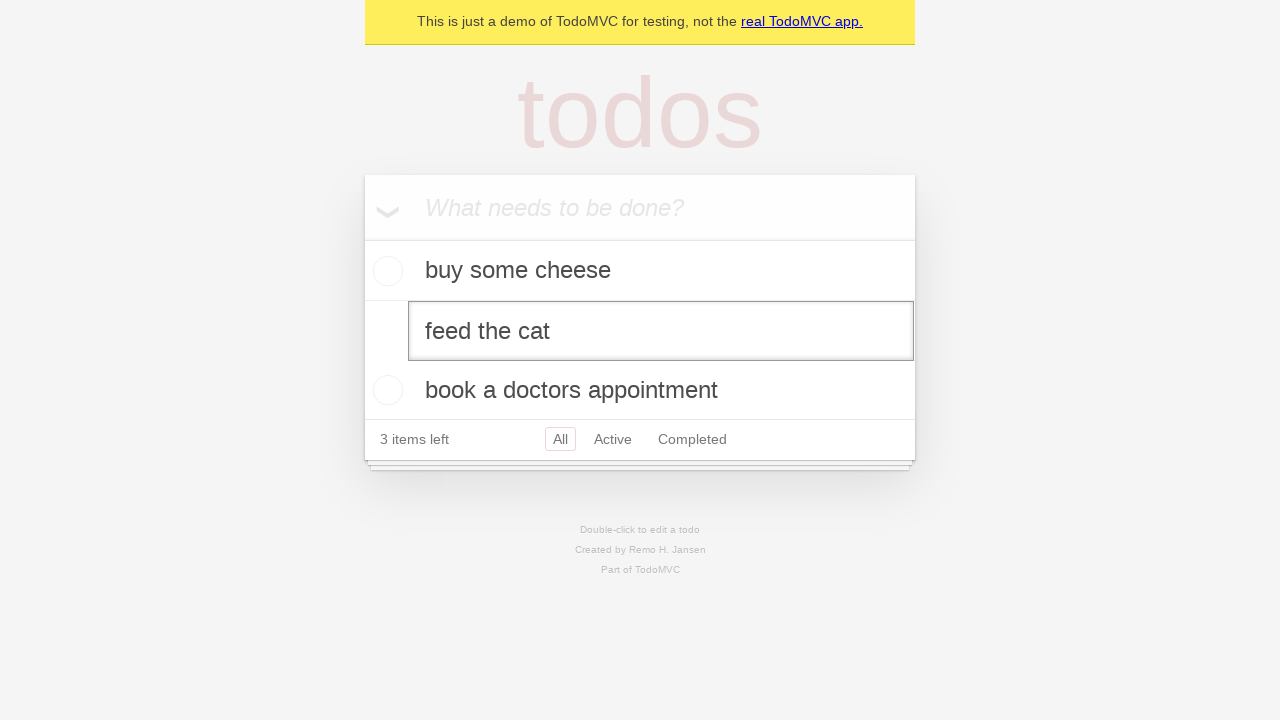

Changed second todo text to 'buy some sausages' on internal:testid=[data-testid="todo-item"s] >> nth=1 >> internal:role=textbox[nam
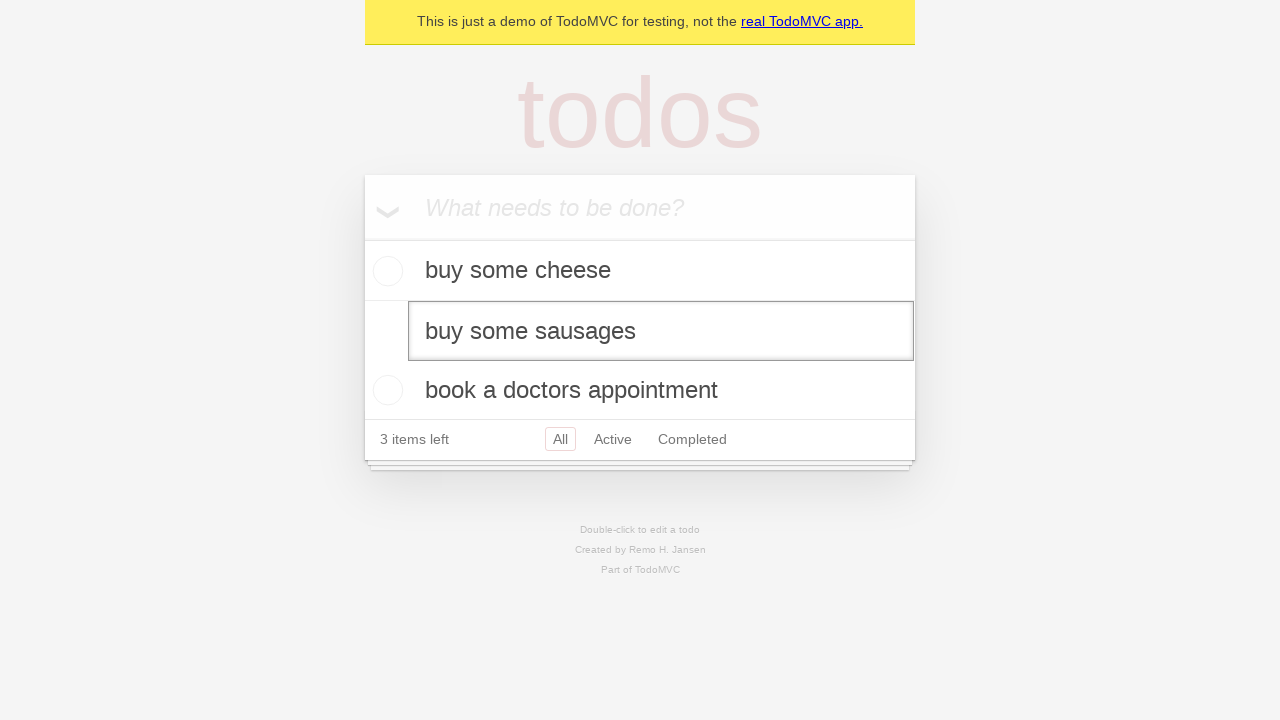

Triggered blur event on edit input field to save changes
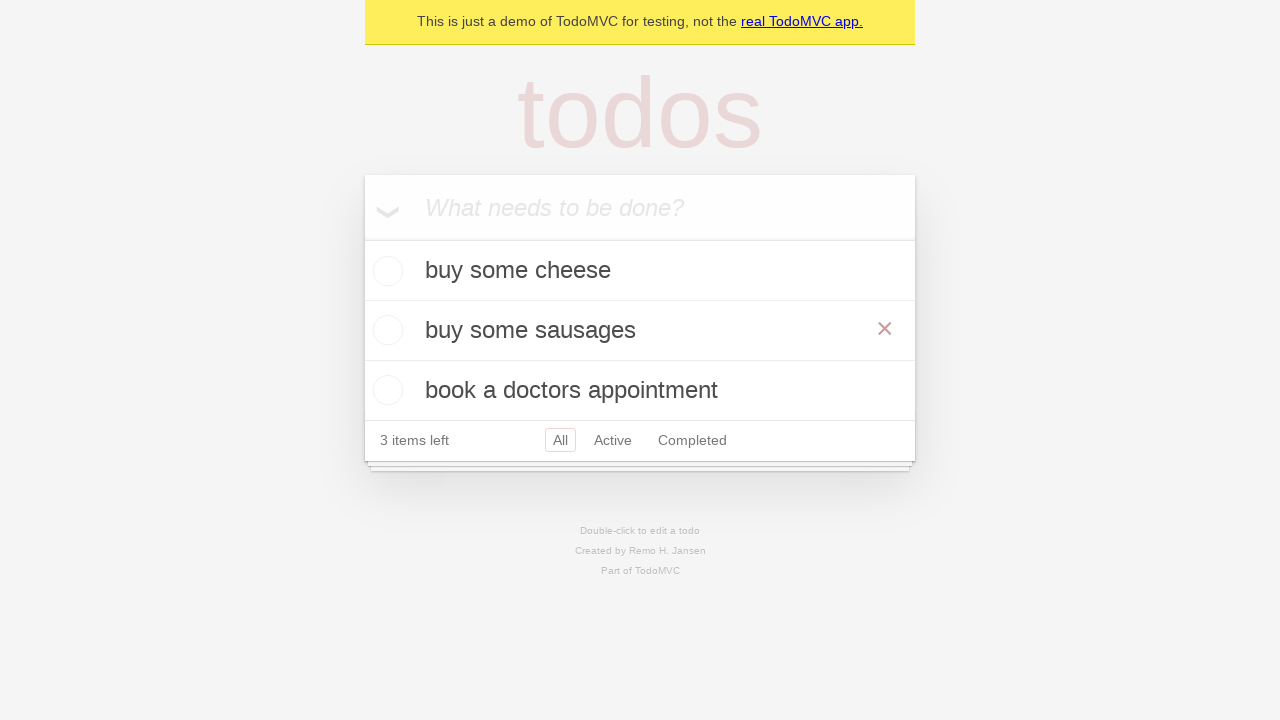

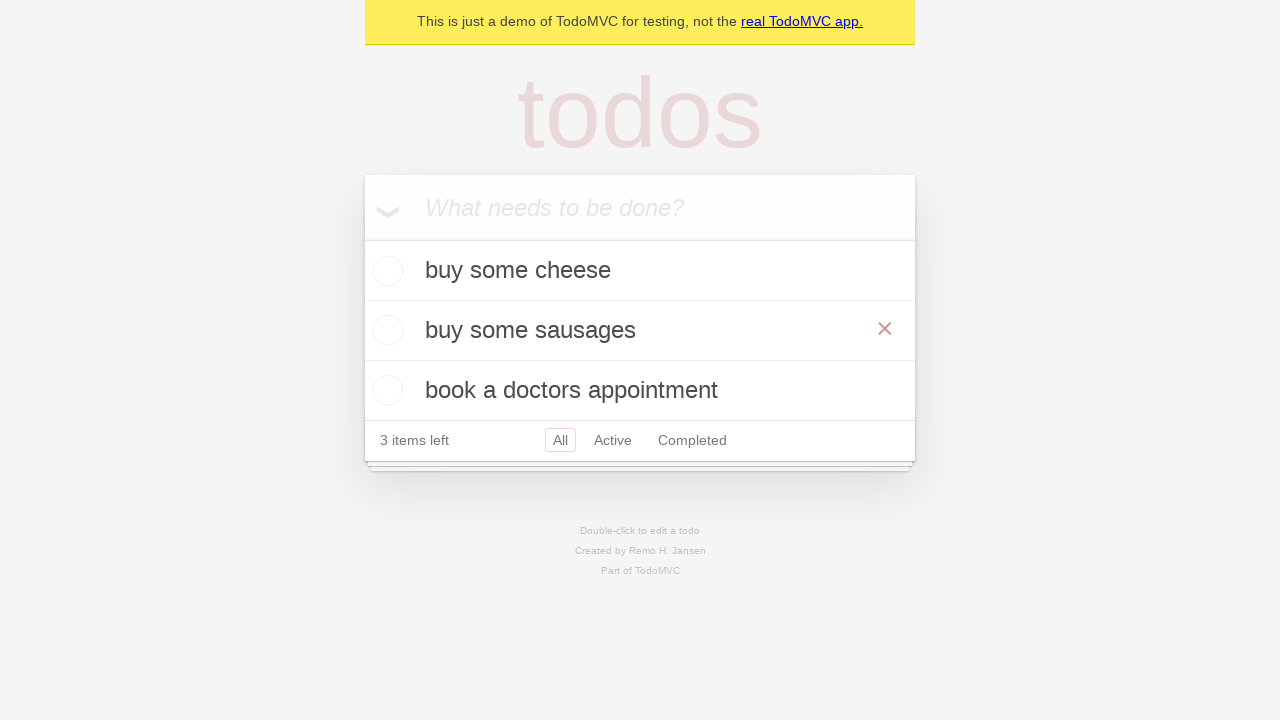